Tests drag and drop using click-and-hold method by manually dragging an element to a target and releasing

Starting URL: https://demoqa.com/droppable

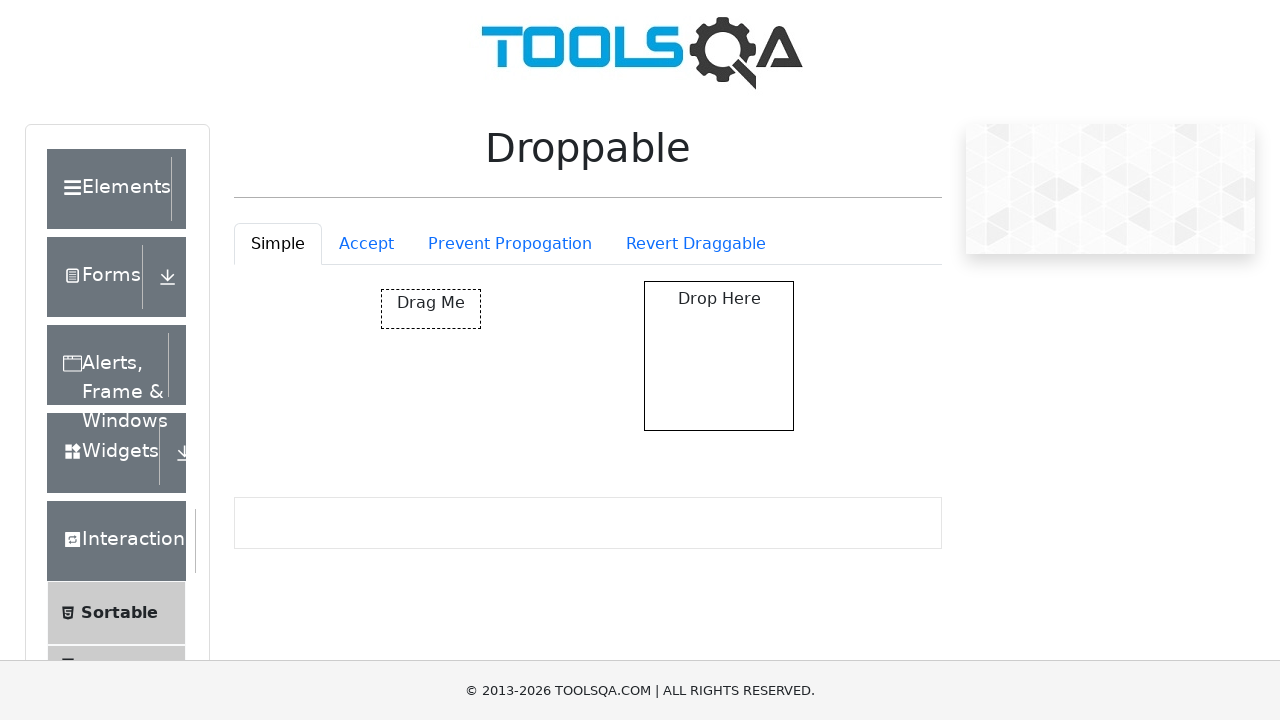

Located draggable source element
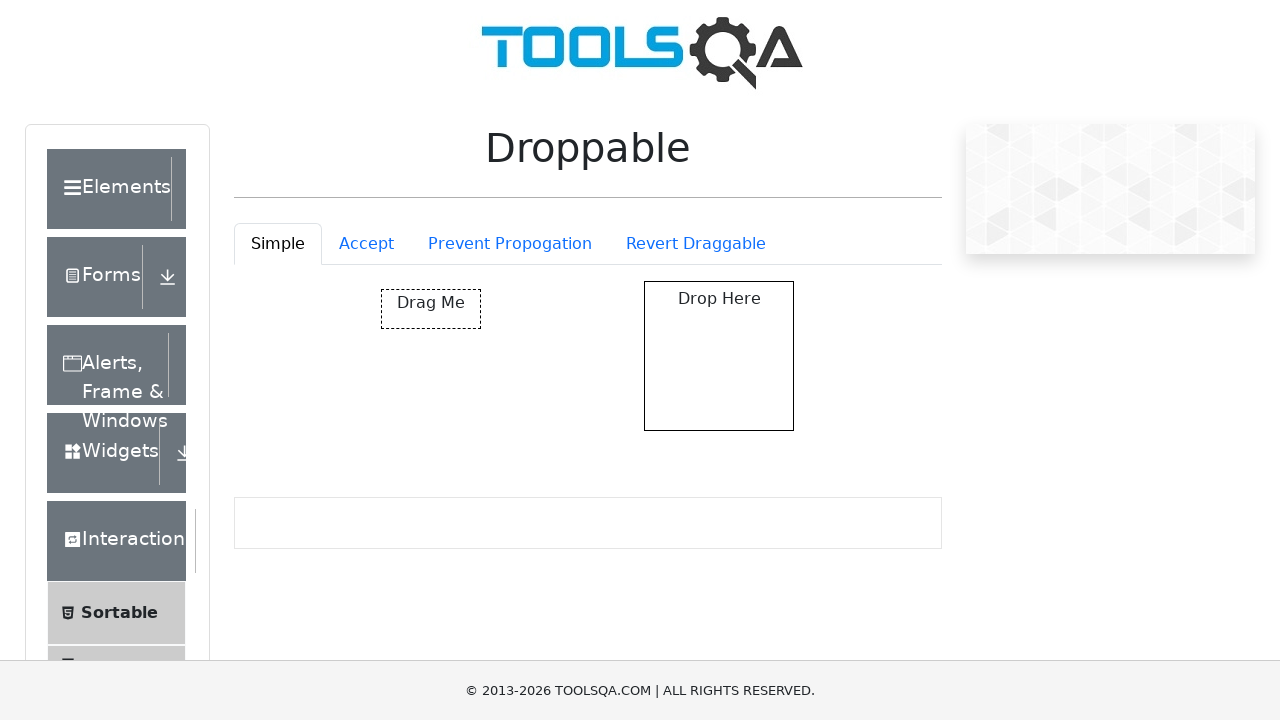

Located droppable target element
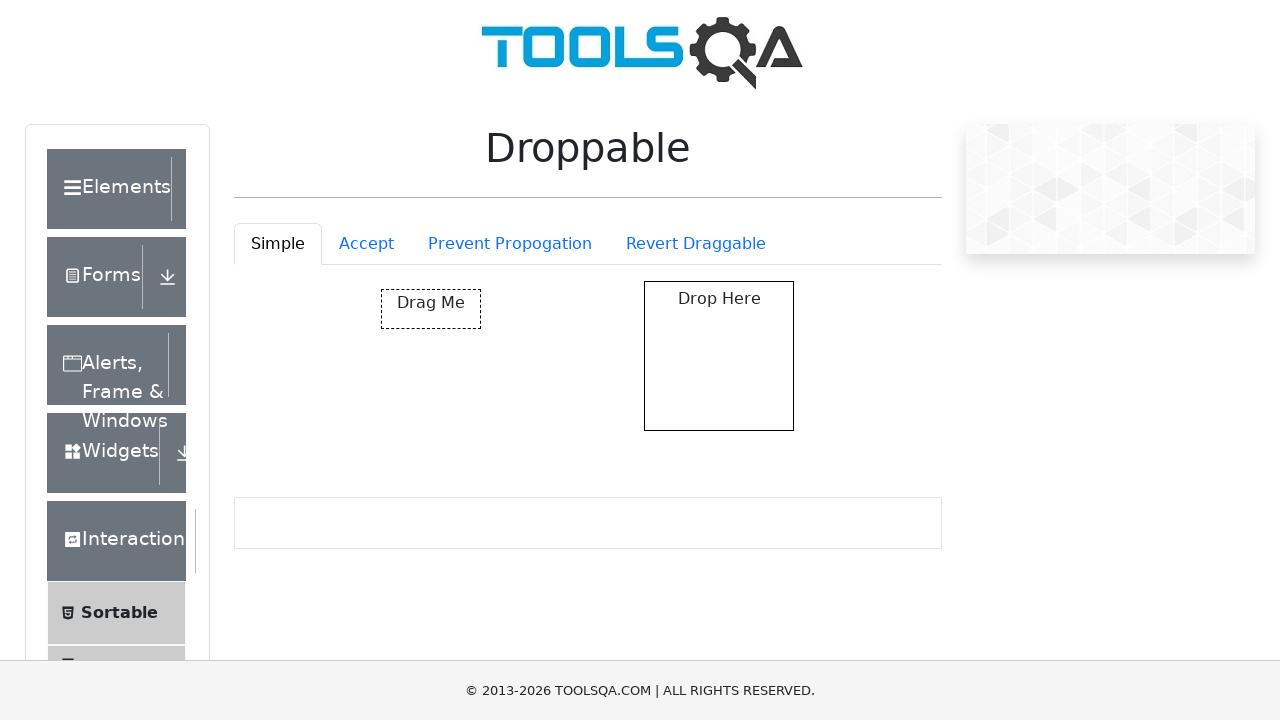

Dragged and dropped source element onto target at (719, 356)
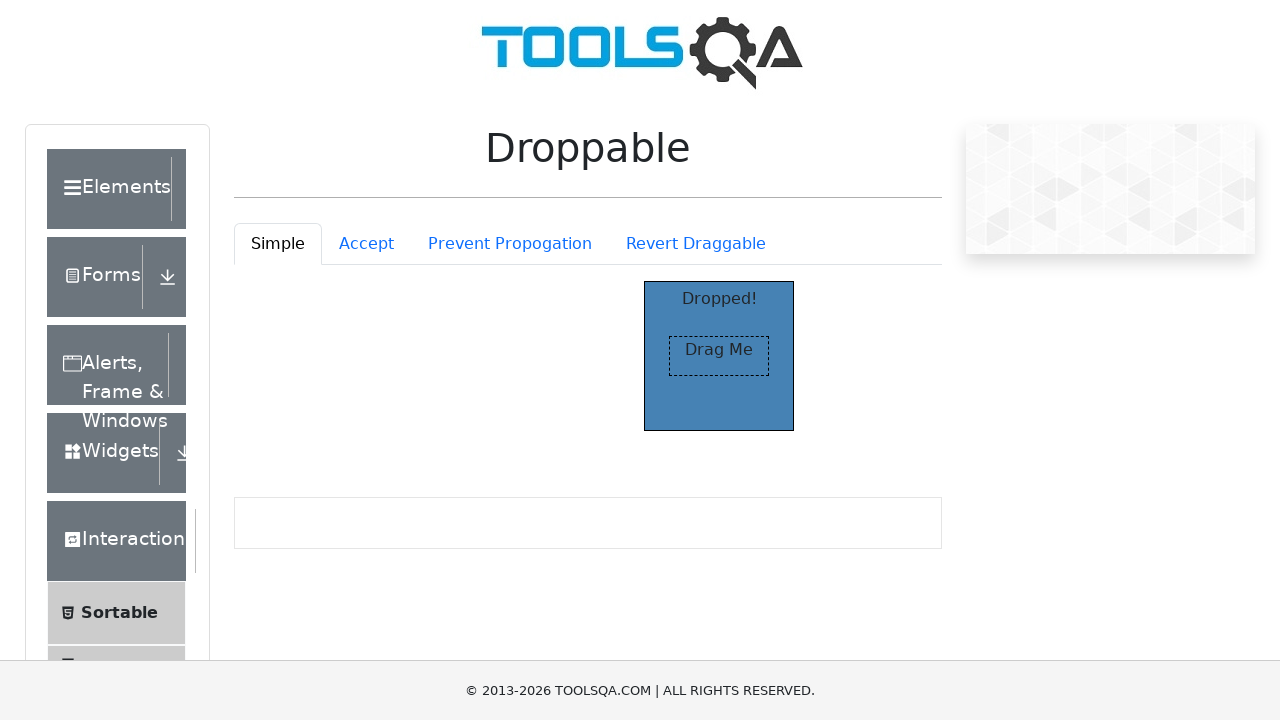

Verified drop was successful - 'Dropped!' message visible
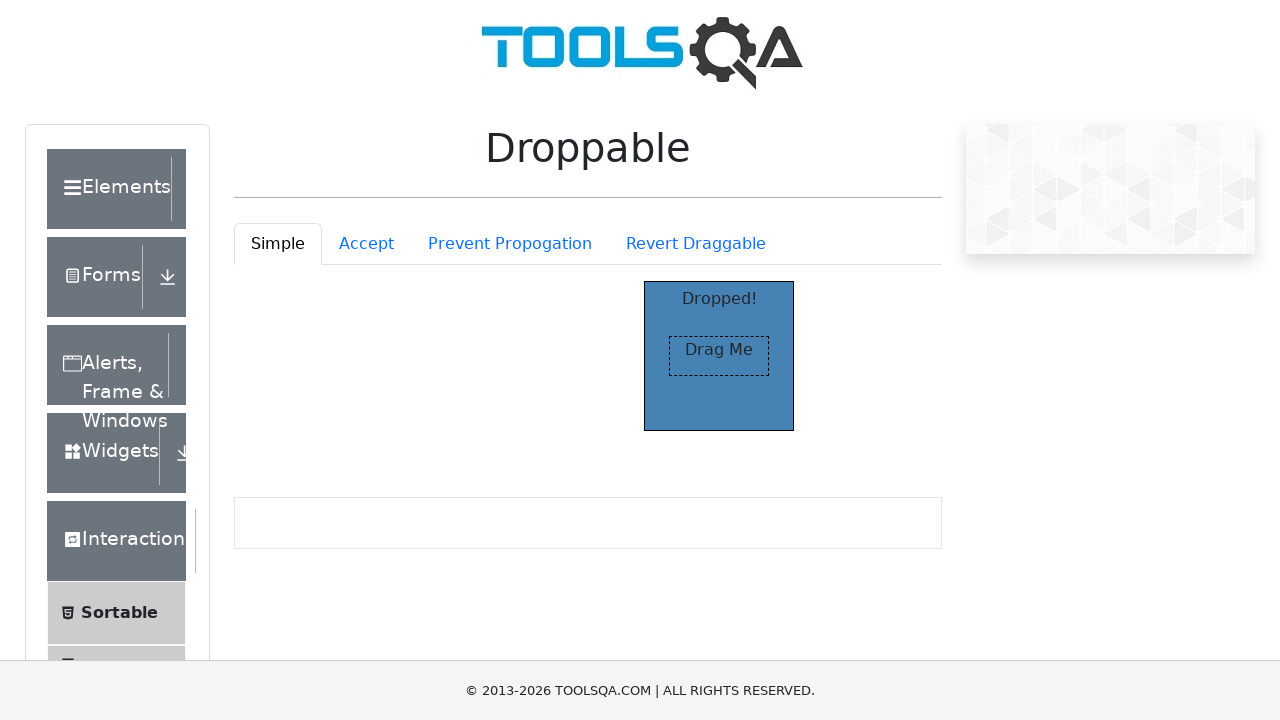

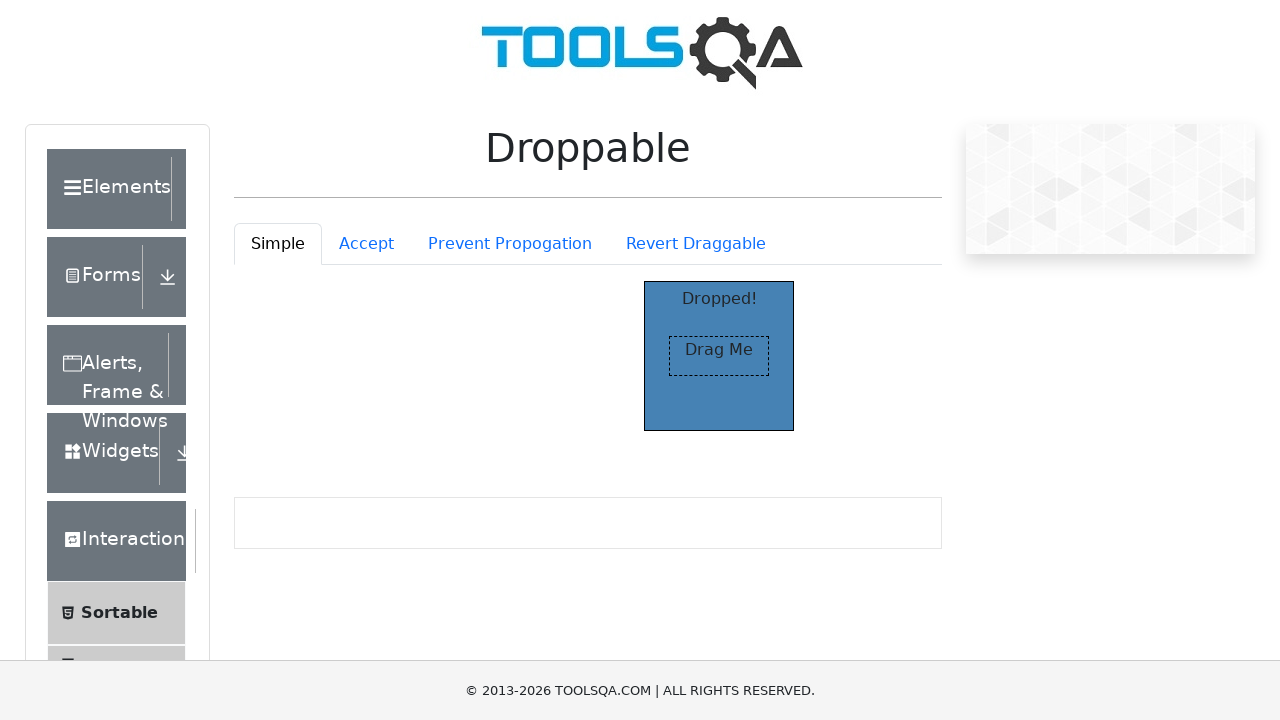